Tests a multi-step form by clicking a dynamically calculated link based on a mathematical formula, then filling out personal information fields (first name, last name, city, country) and submitting the form.

Starting URL: http://suninjuly.github.io/find_link_text

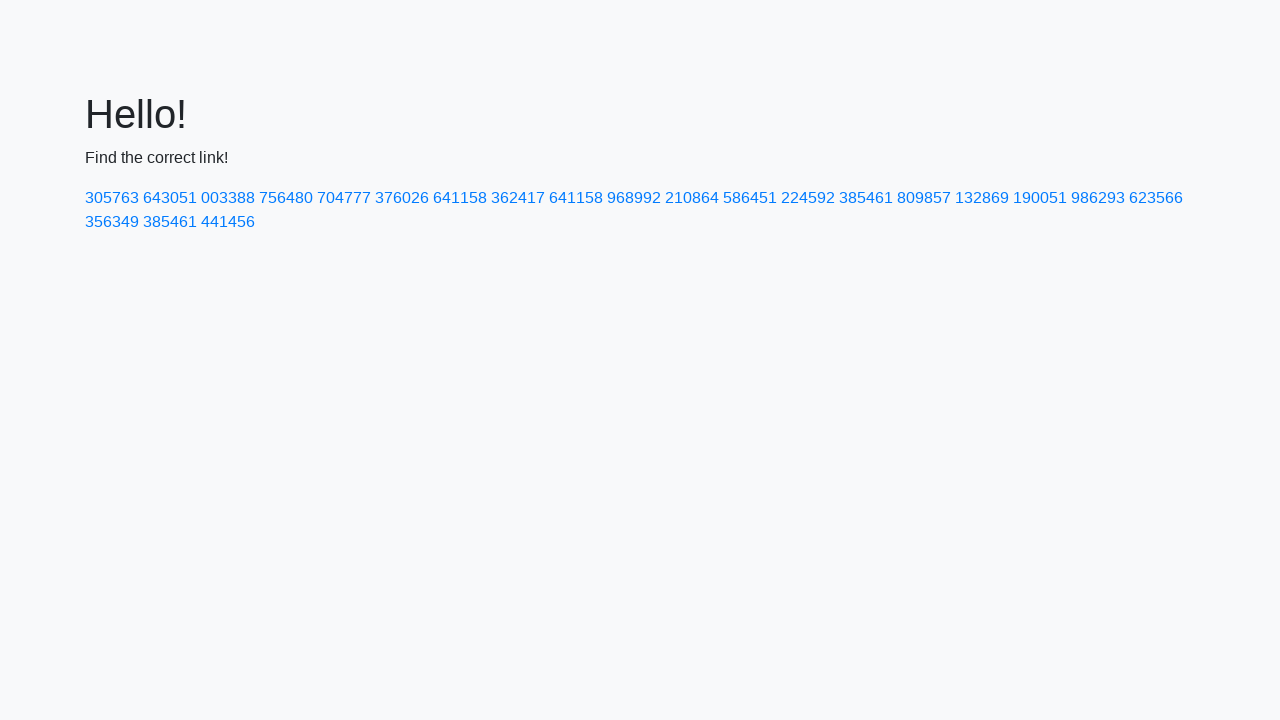

Calculated secret code using mathematical formula
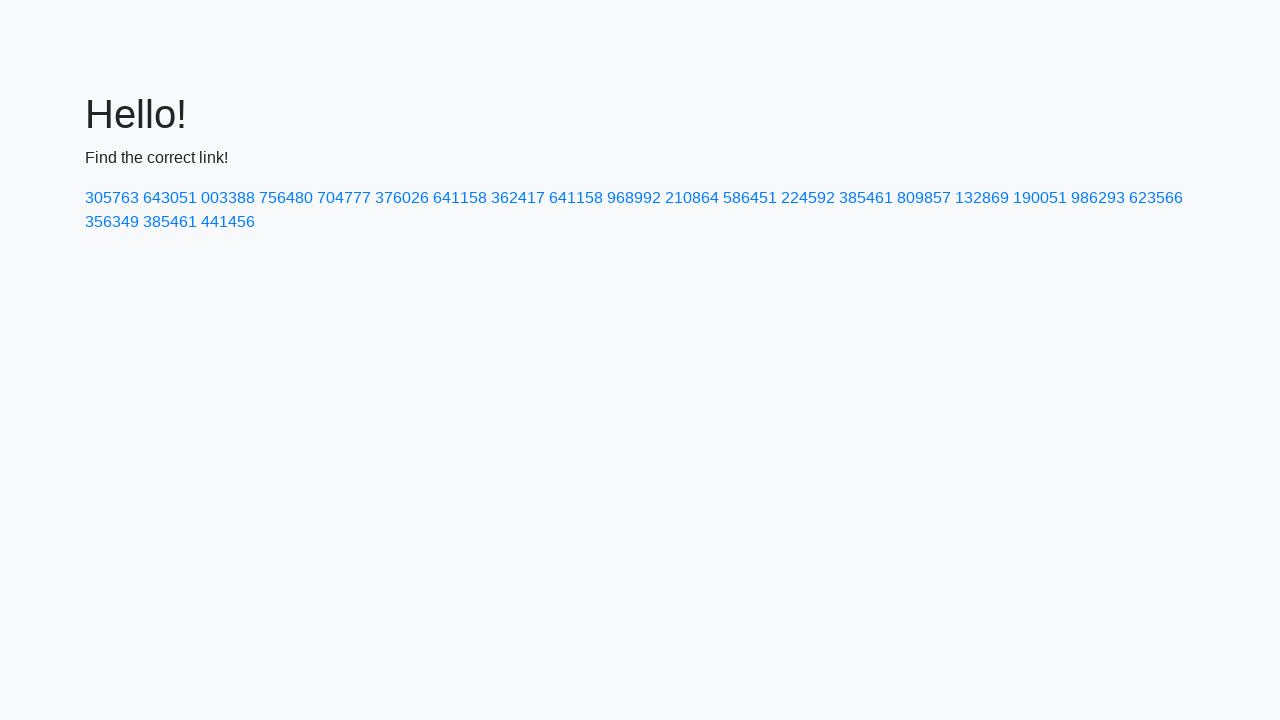

Clicked dynamically calculated link with secret code 224592 at (808, 198) on text=224592
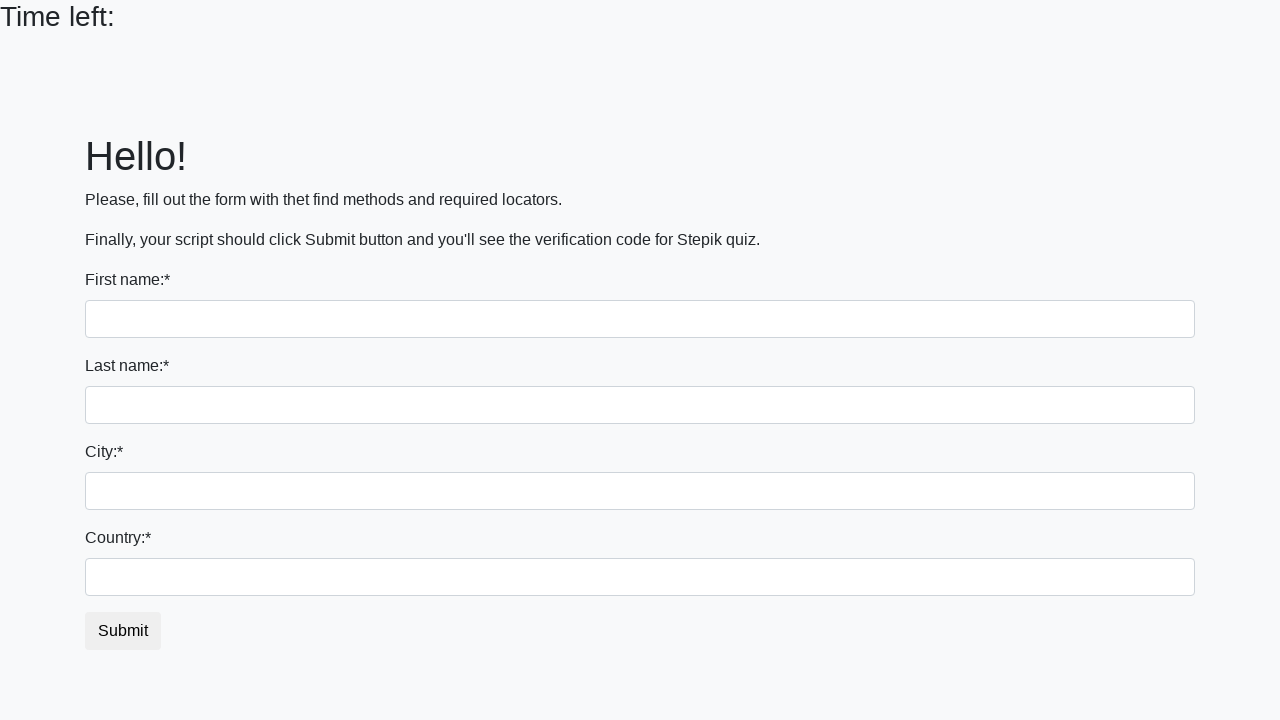

Filled first name field with 'Ivan' on input
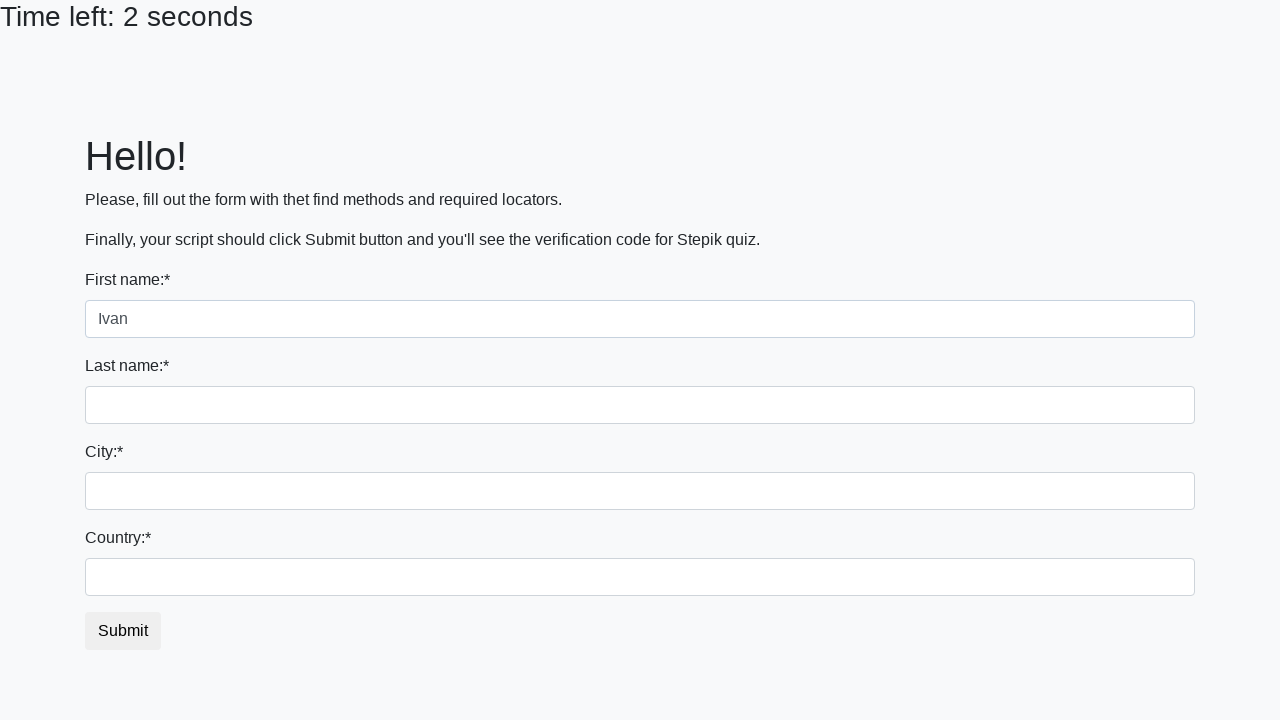

Filled last name field with 'Petrov' on input[name='last_name']
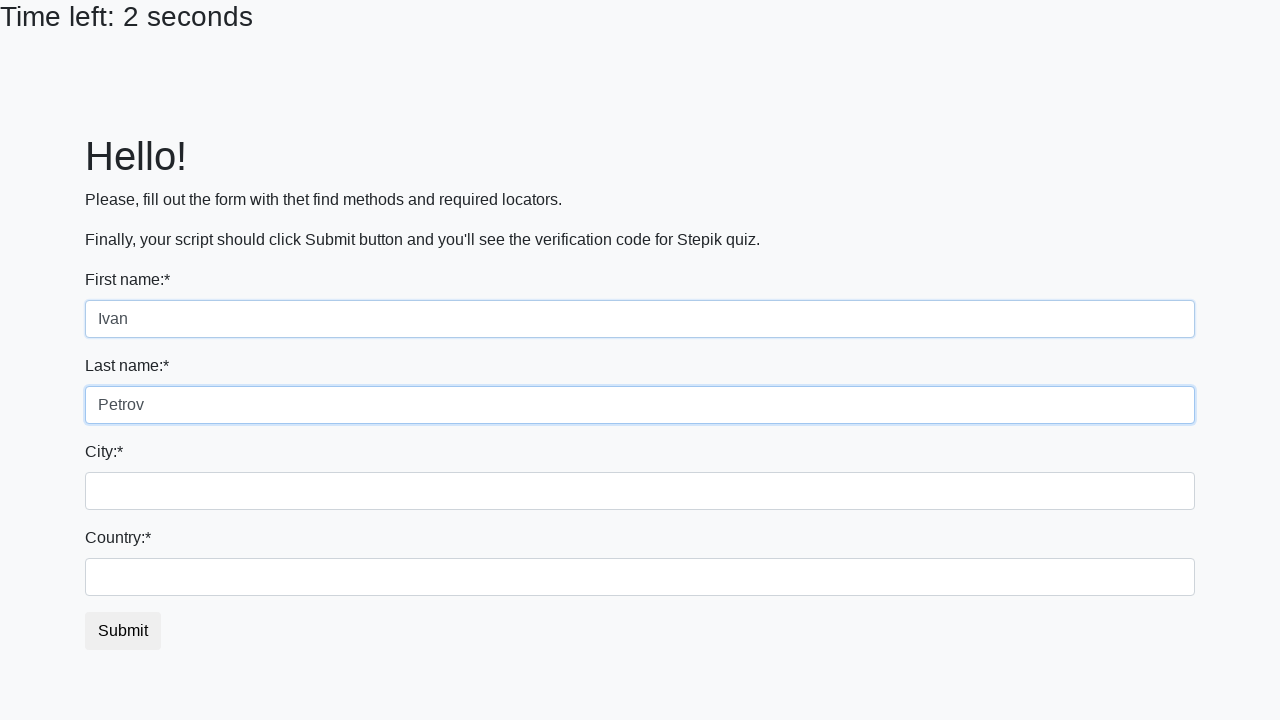

Filled city field with 'Smolensk' on .city
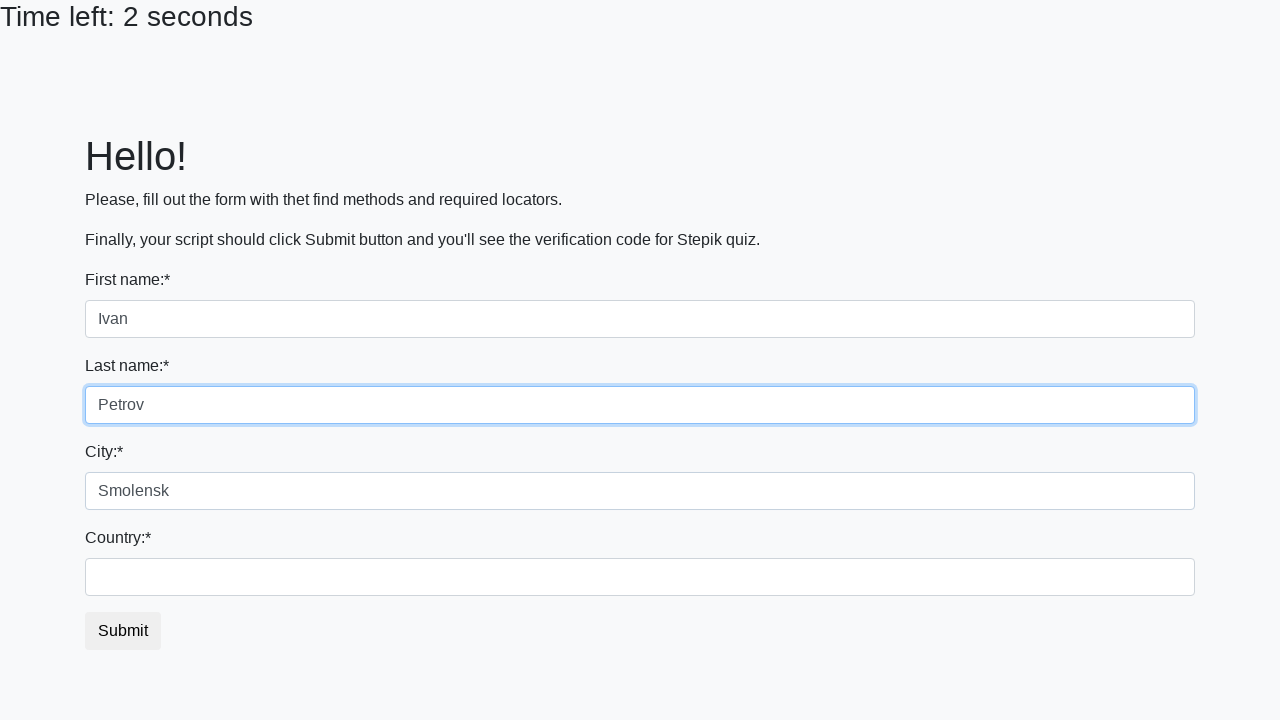

Filled country field with 'Russia' on #country
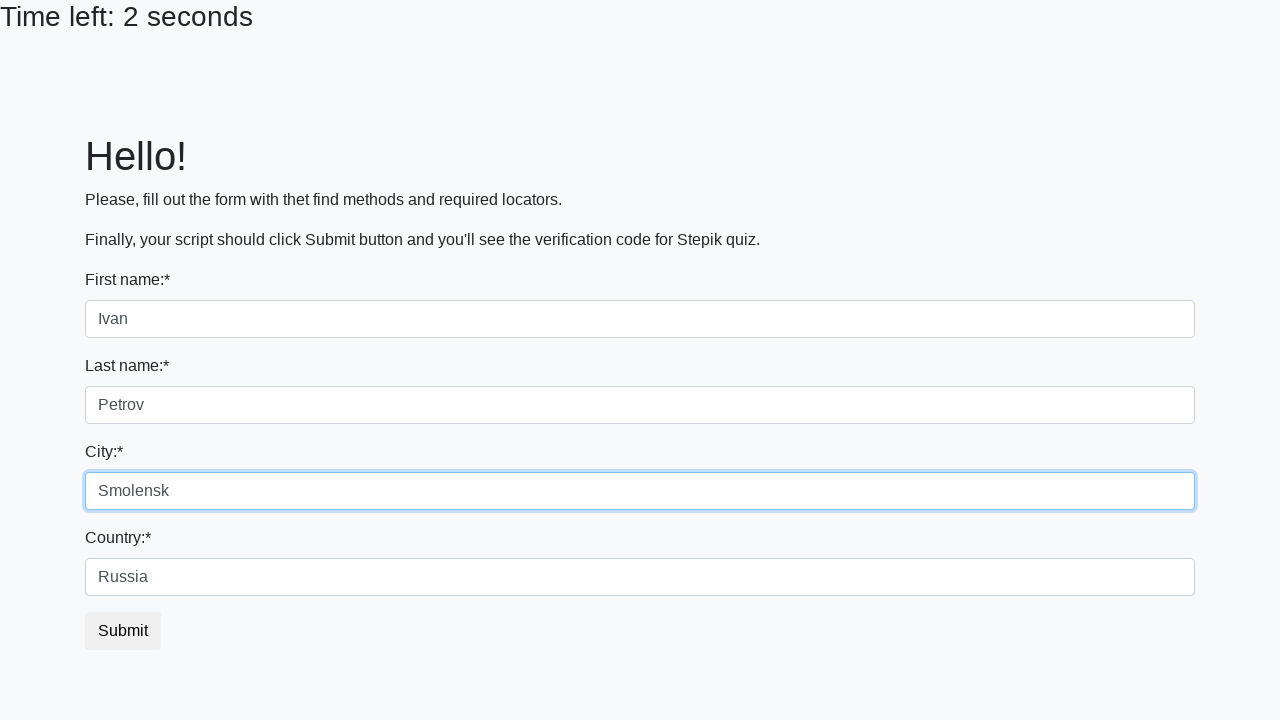

Clicked submit button to complete form at (123, 631) on button.btn
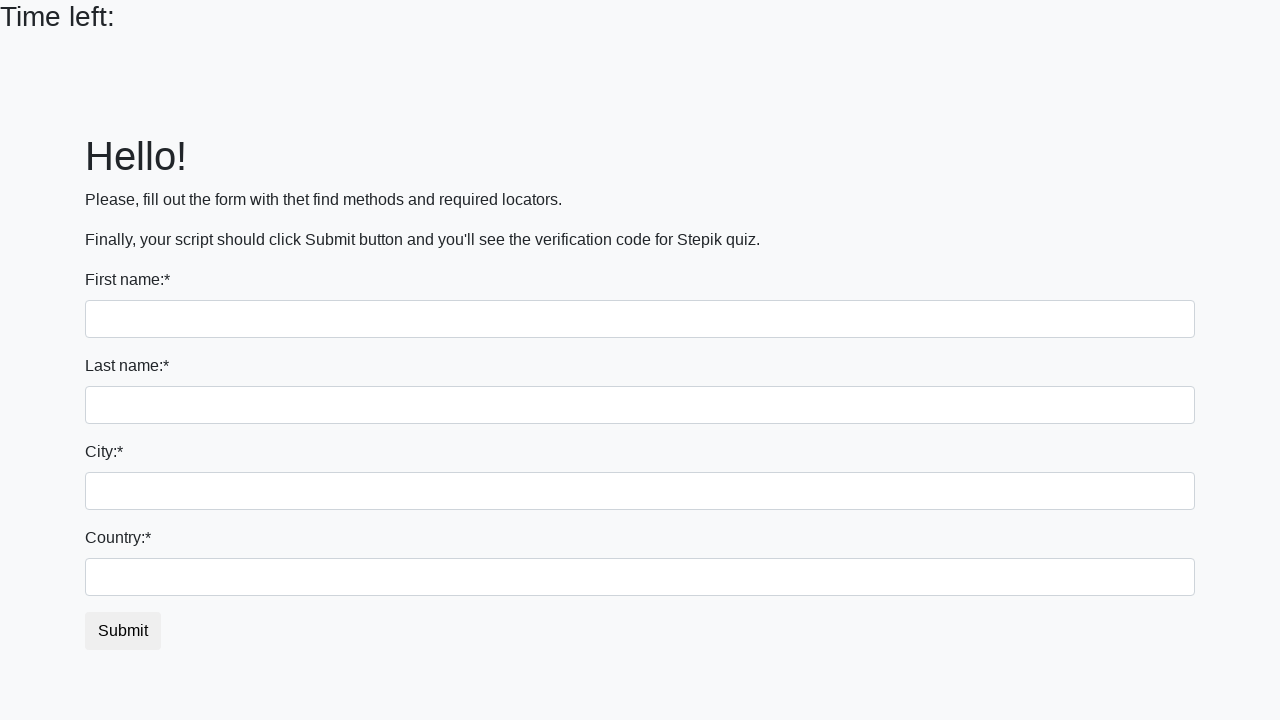

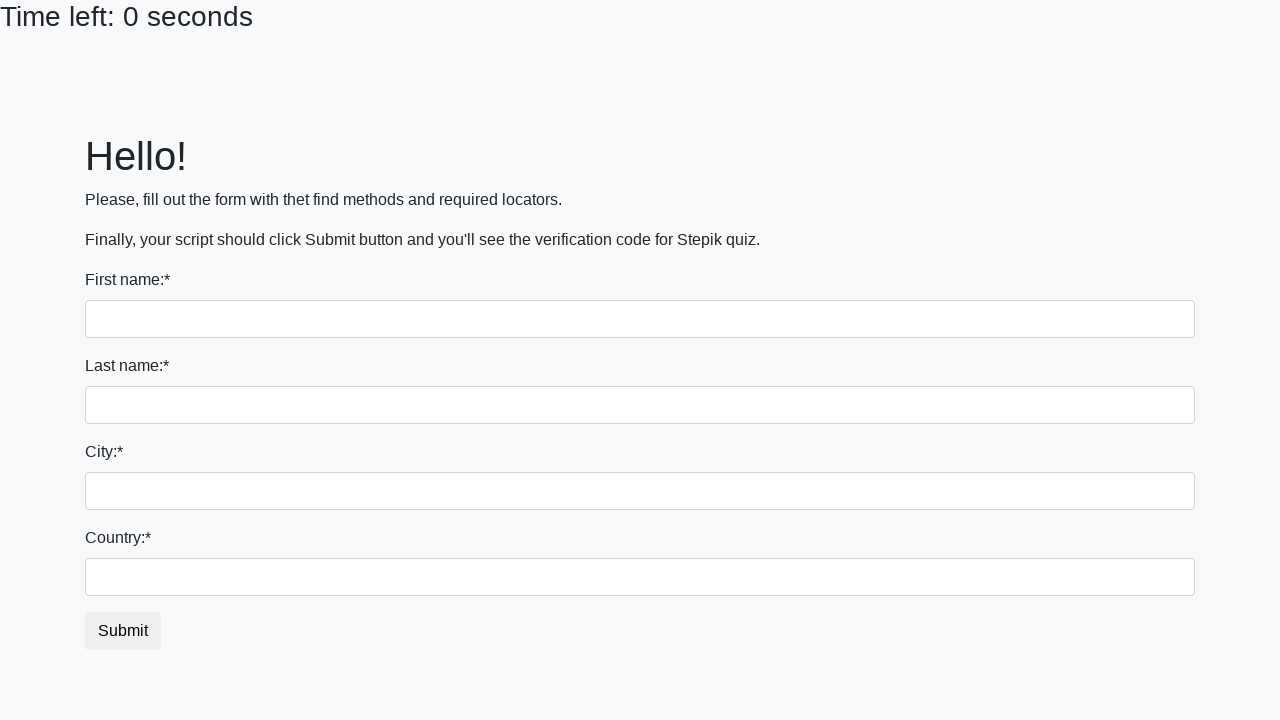